Marks a todo as complete and removes it using the clear completed button

Starting URL: https://devmountain.github.io/qa_todos/

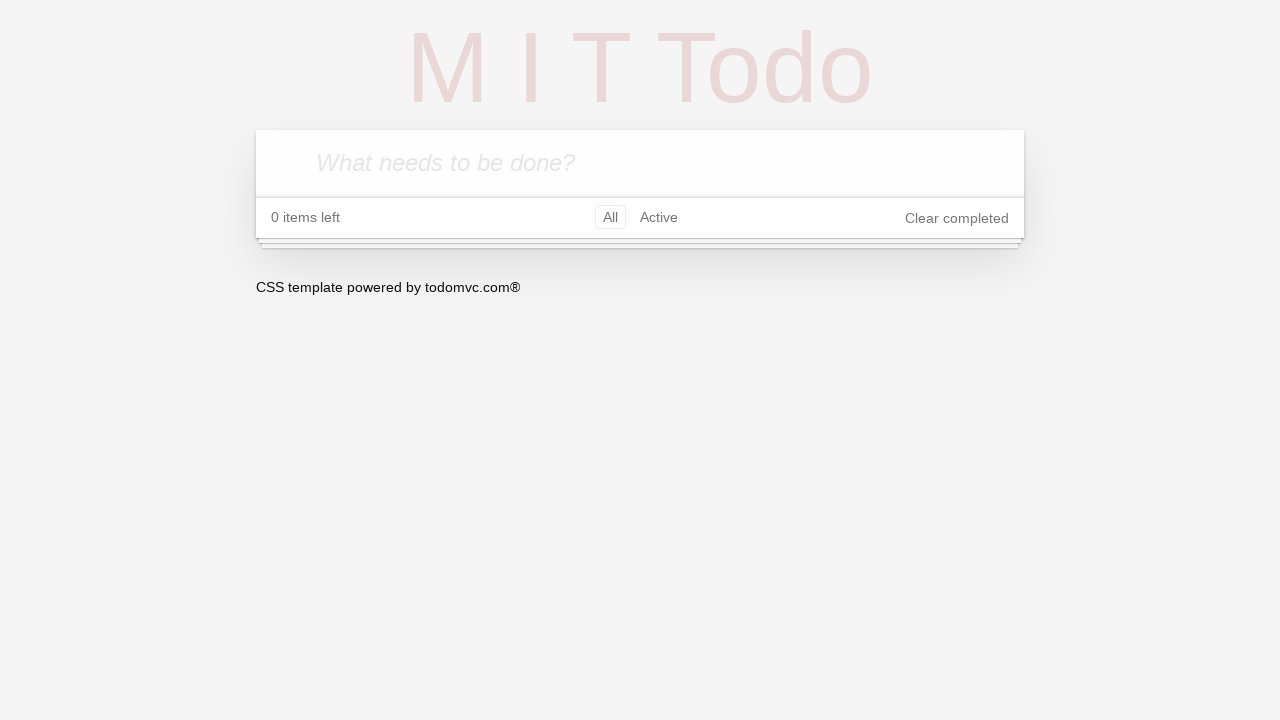

Filled todo input field with 'Test To-Do' on input[placeholder='What needs to be done?']
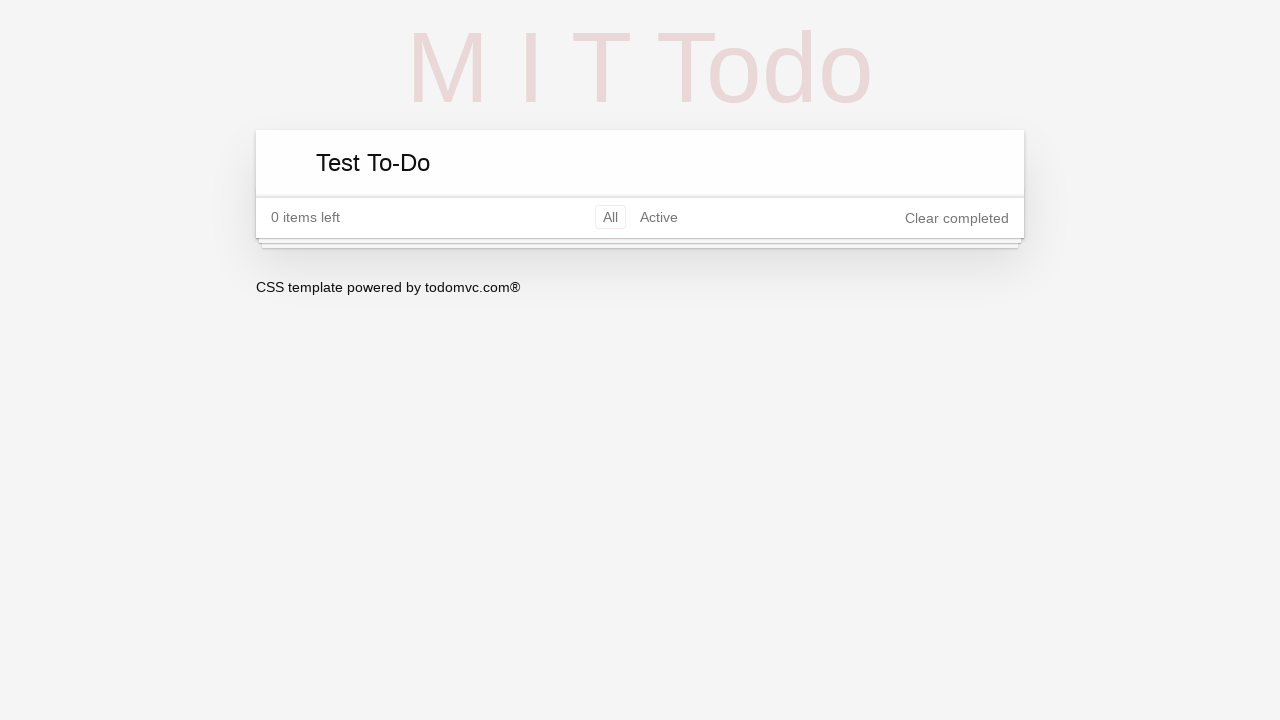

Pressed Enter to add the todo item on input[placeholder='What needs to be done?']
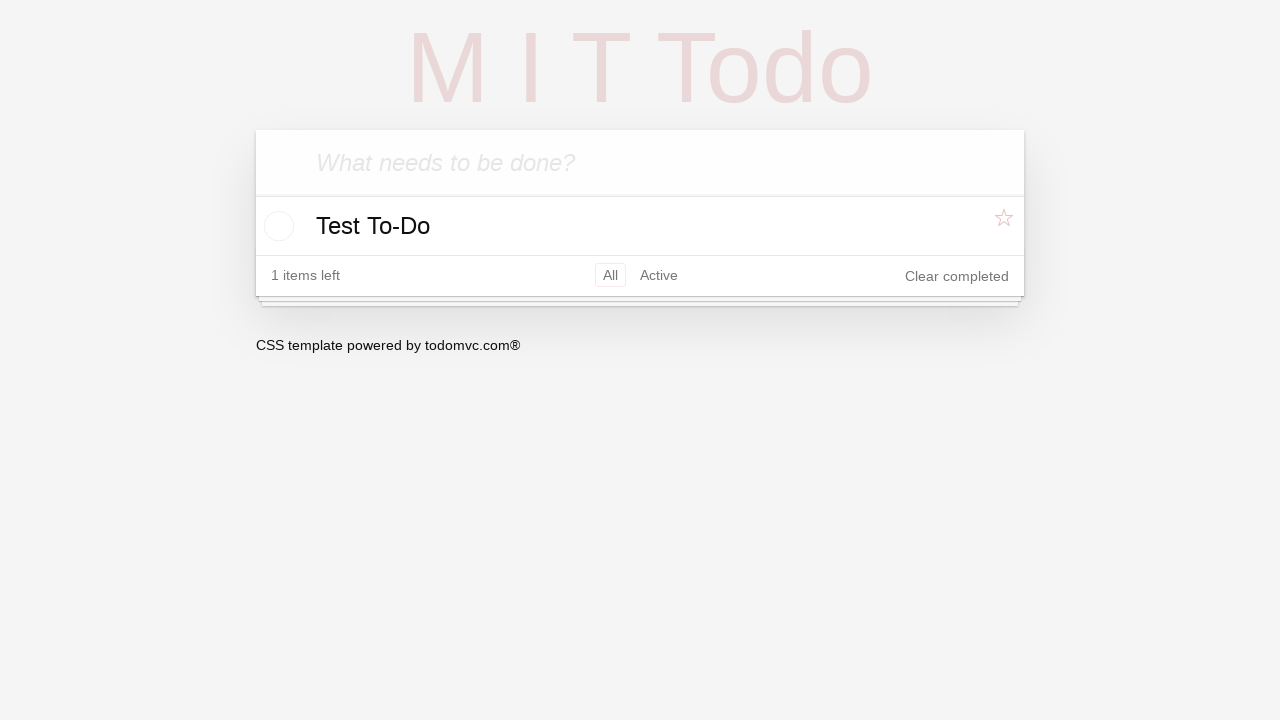

Clicked checkbox to mark 'Test To-Do' as complete at (276, 226) on li.todo:has-text('Test To-Do') input[type='checkbox']
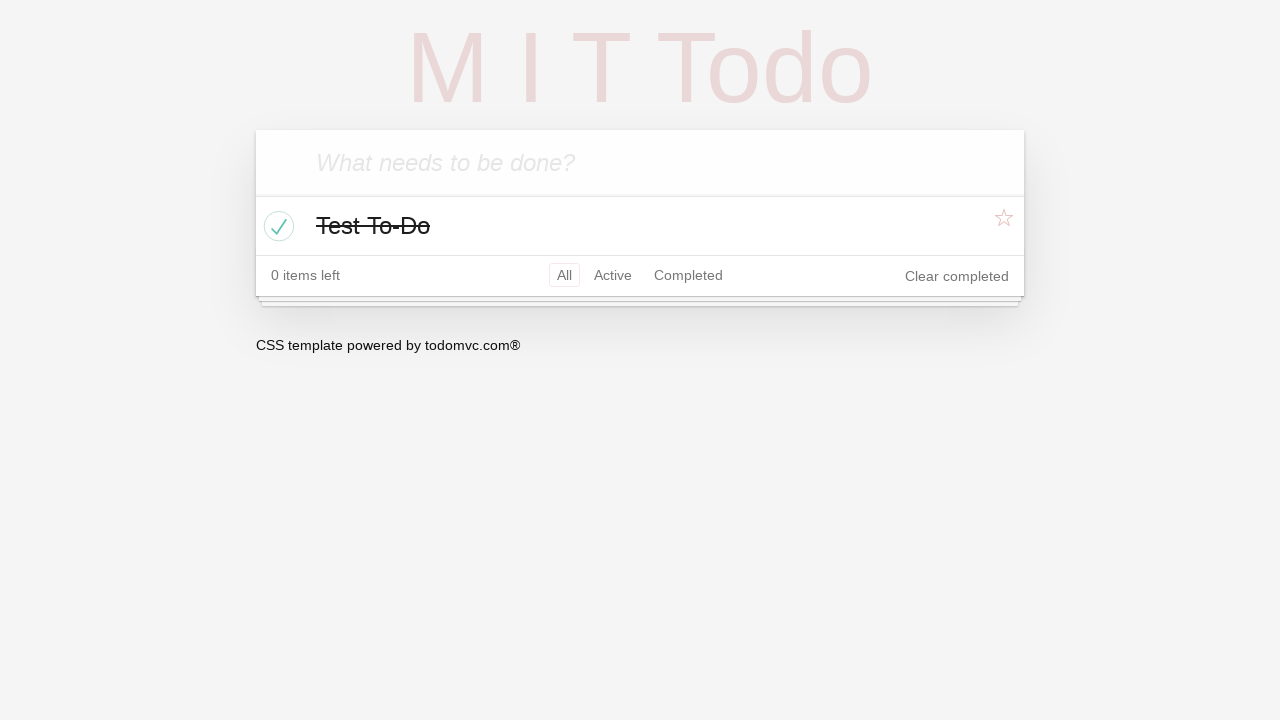

Clicked 'Clear completed' button to remove the completed todo at (957, 276) on button.clear-completed
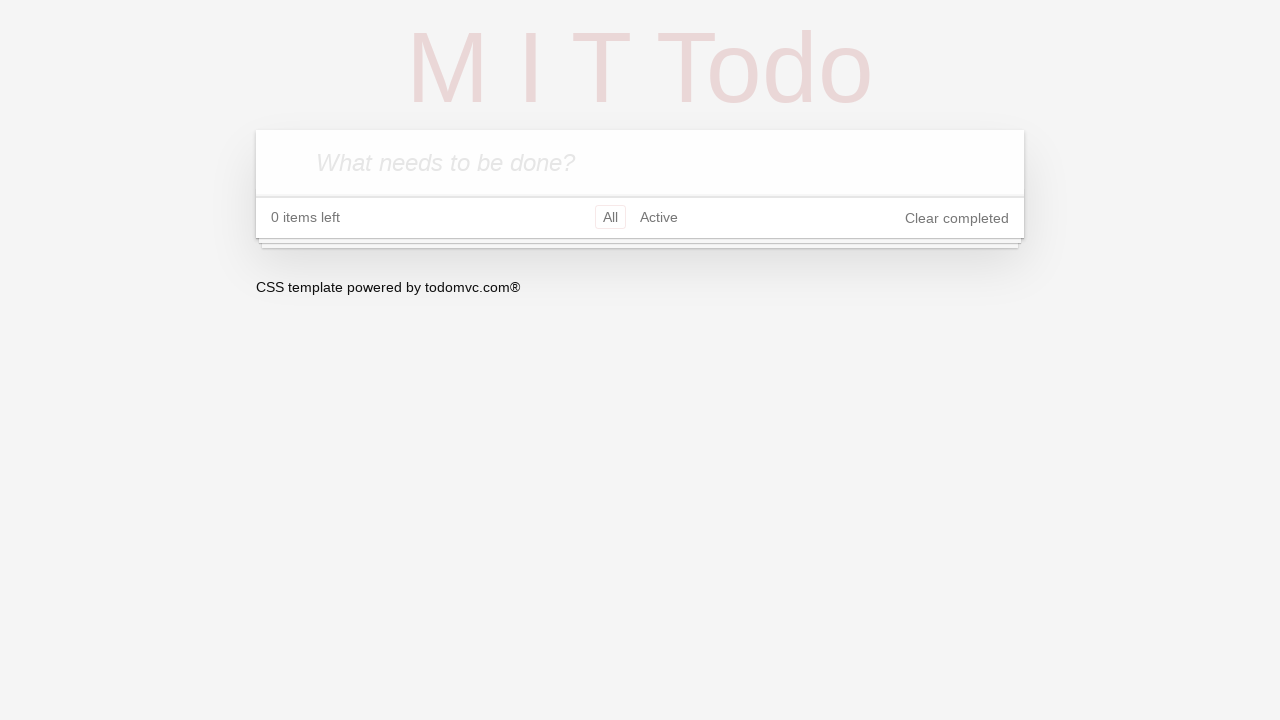

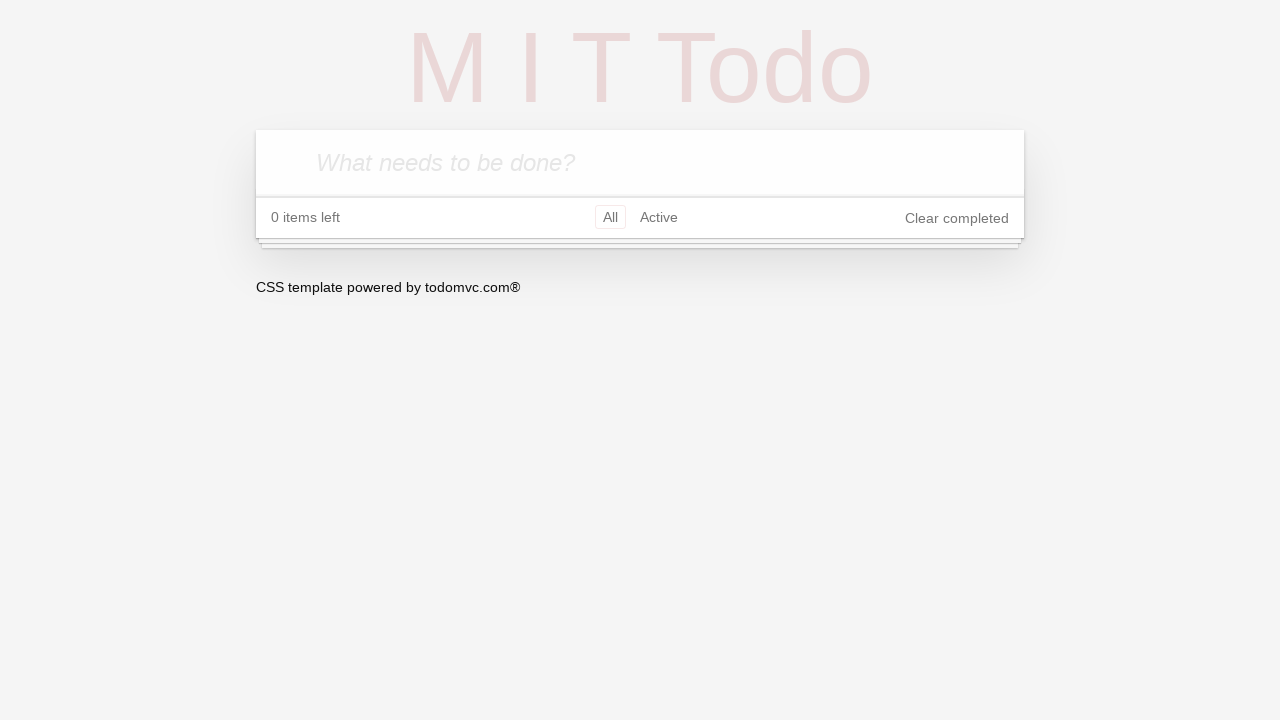